Tests handling of a confirm dialog with OK and Cancel options by triggering the alert and dismissing it

Starting URL: http://demo.automationtesting.in/Alerts.html

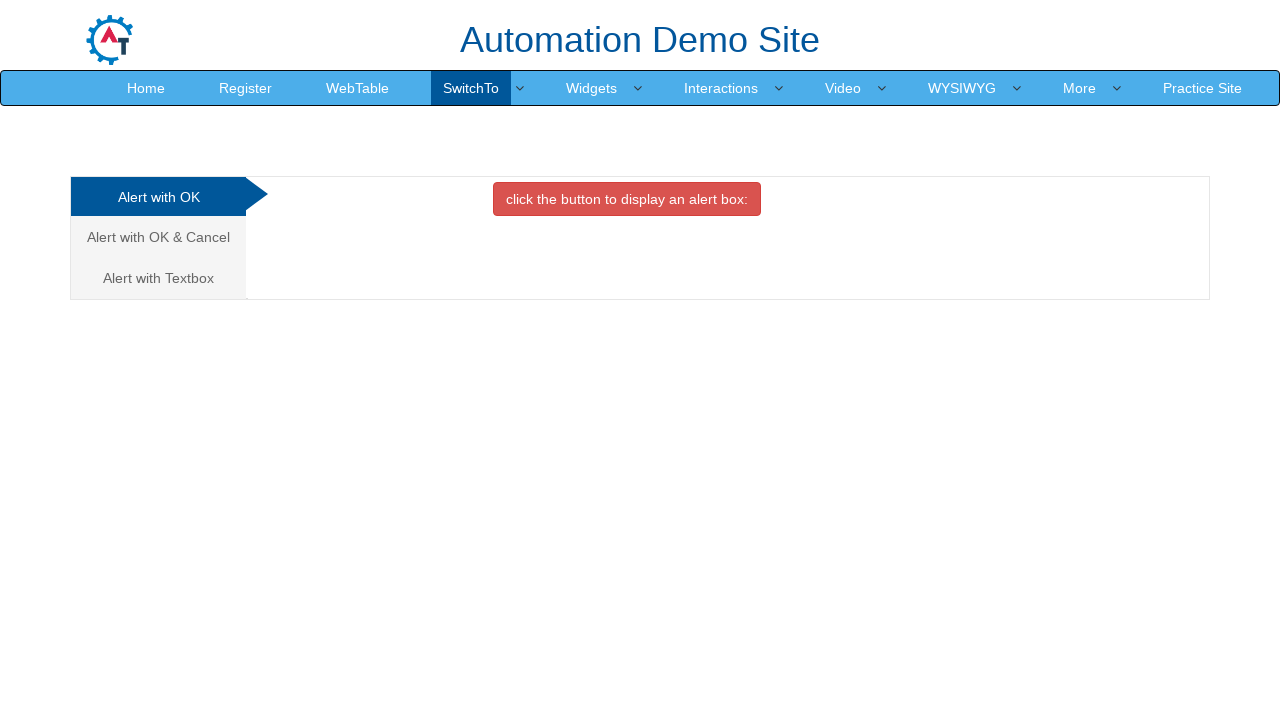

Clicked on the Alert with OK & Cancel tab at (158, 237) on xpath=/html/body/div[1]/div/div/div/div[1]/ul/li[2]/a
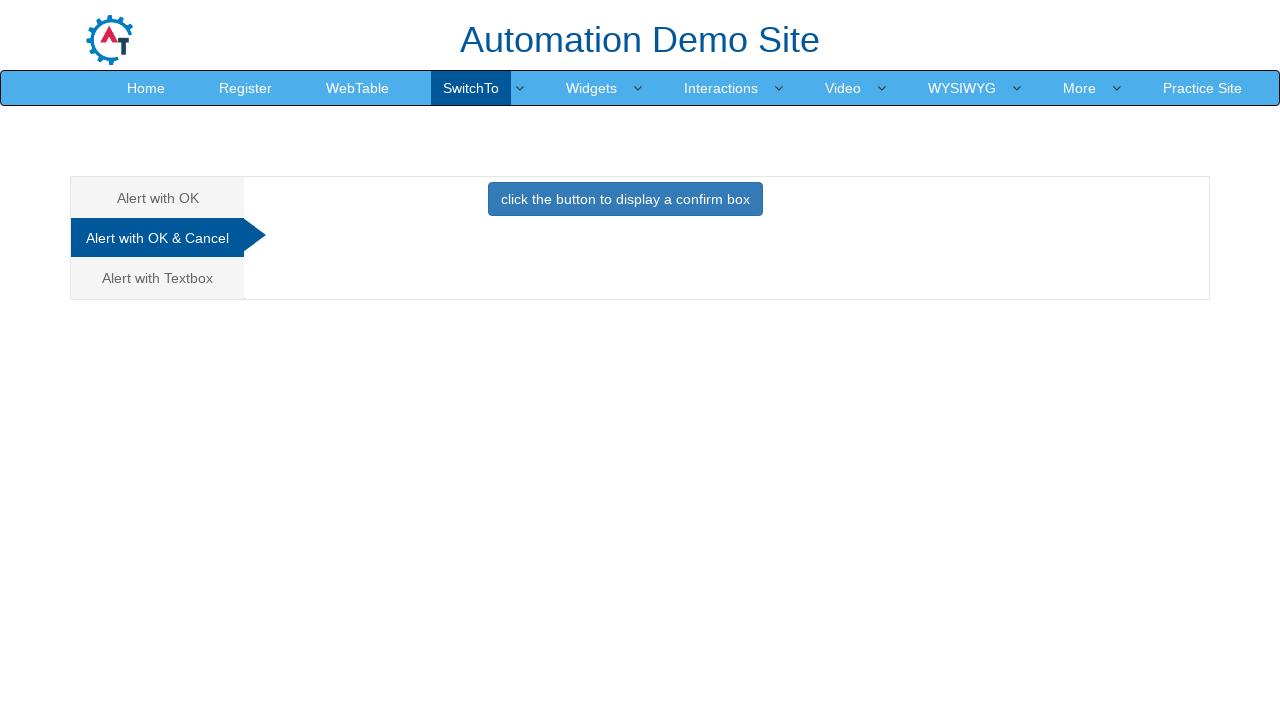

Clicked button to trigger confirm dialog at (625, 199) on //*[@id="CancelTab"]/button
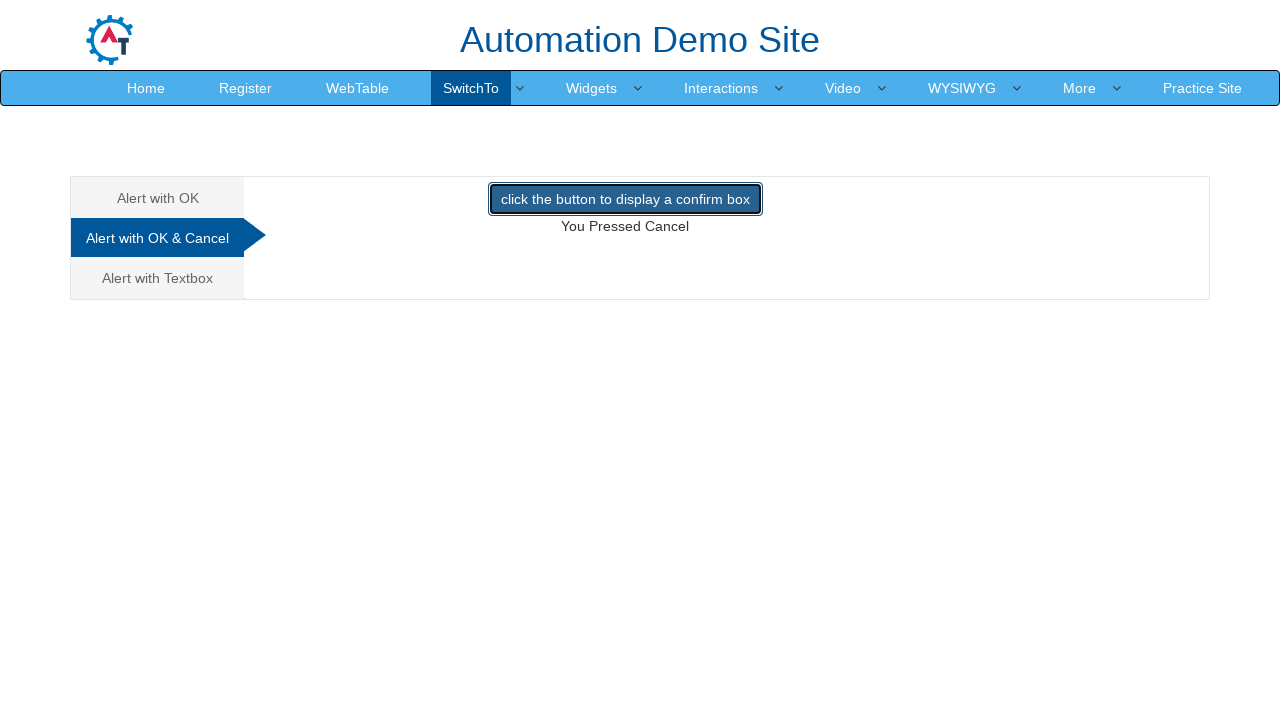

Set up dialog handler to dismiss the confirm dialog
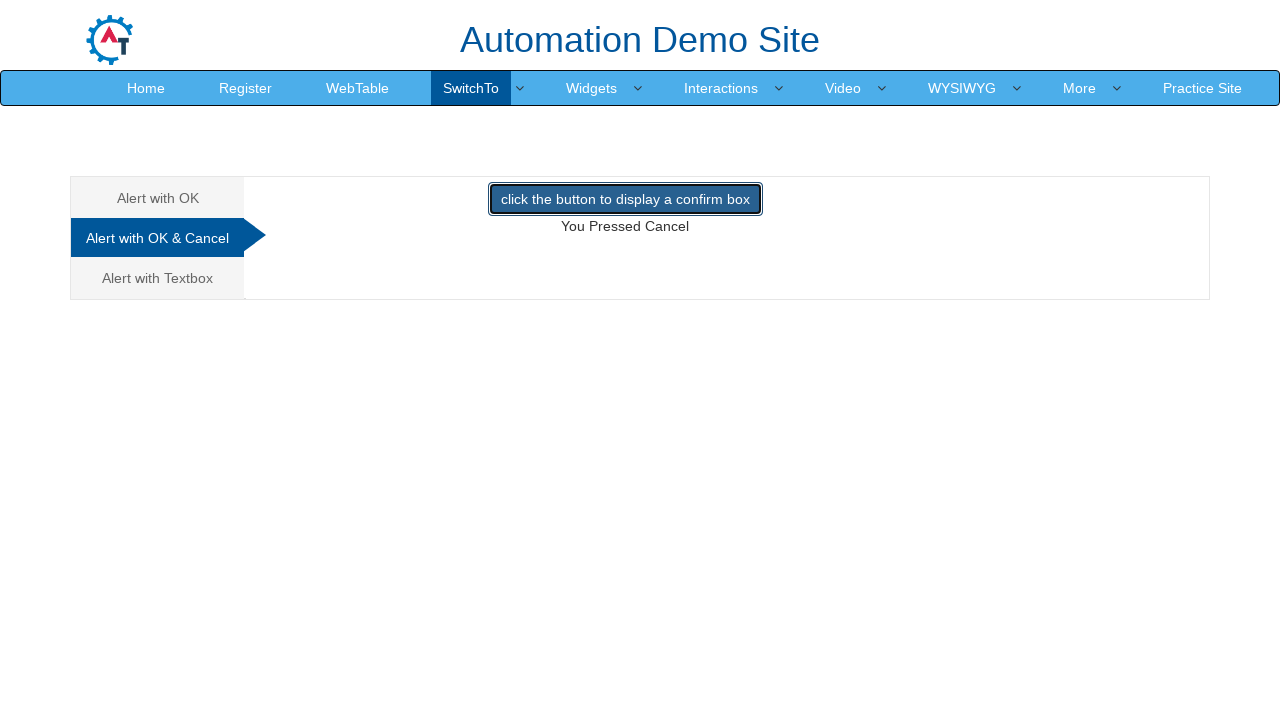

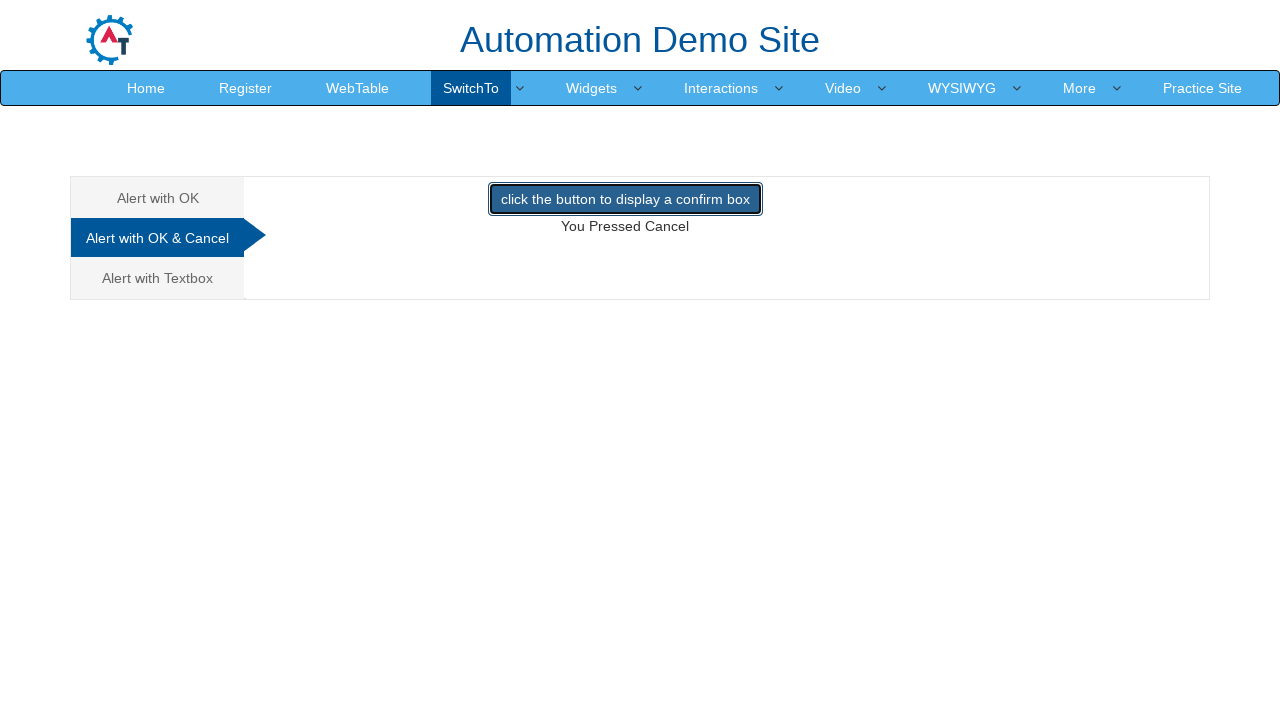